Tests a slow calculator by setting a 45-second delay, entering the calculation 7+8, clicking equals, and waiting for the result to display 15.

Starting URL: https://bonigarcia.dev/selenium-webdriver-java/slow-calculator.html

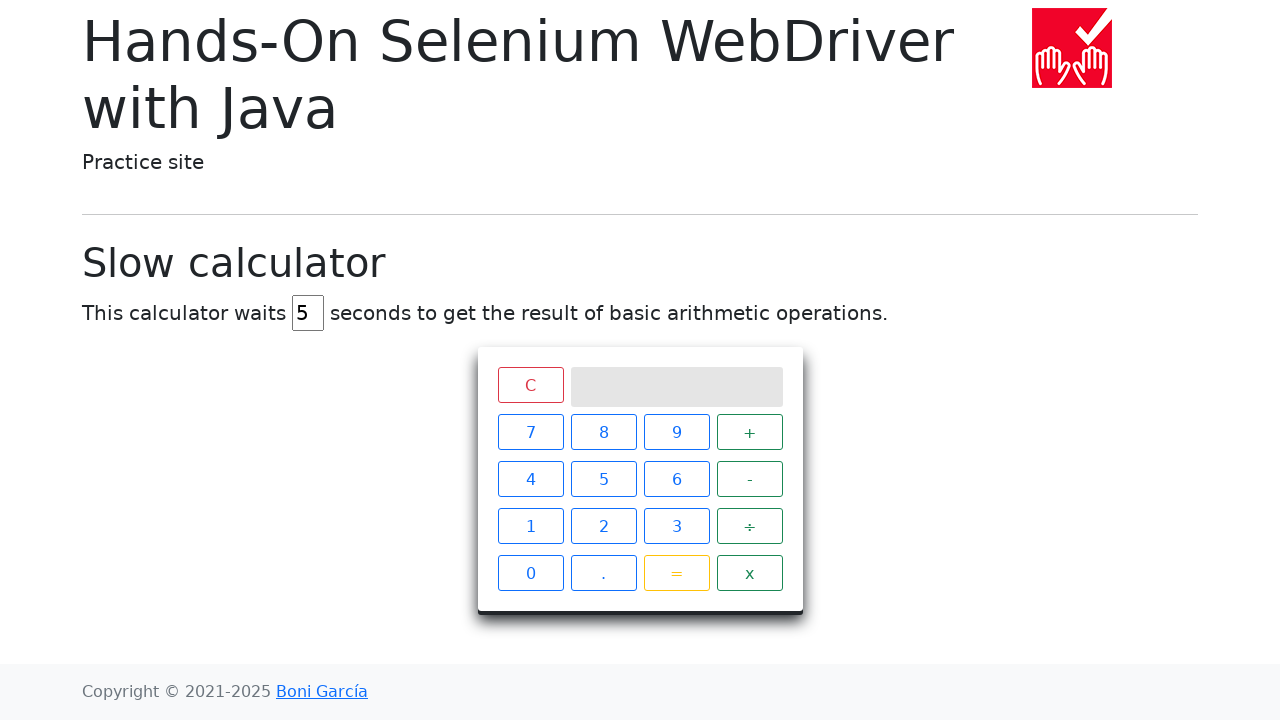

Cleared the delay input field on #delay
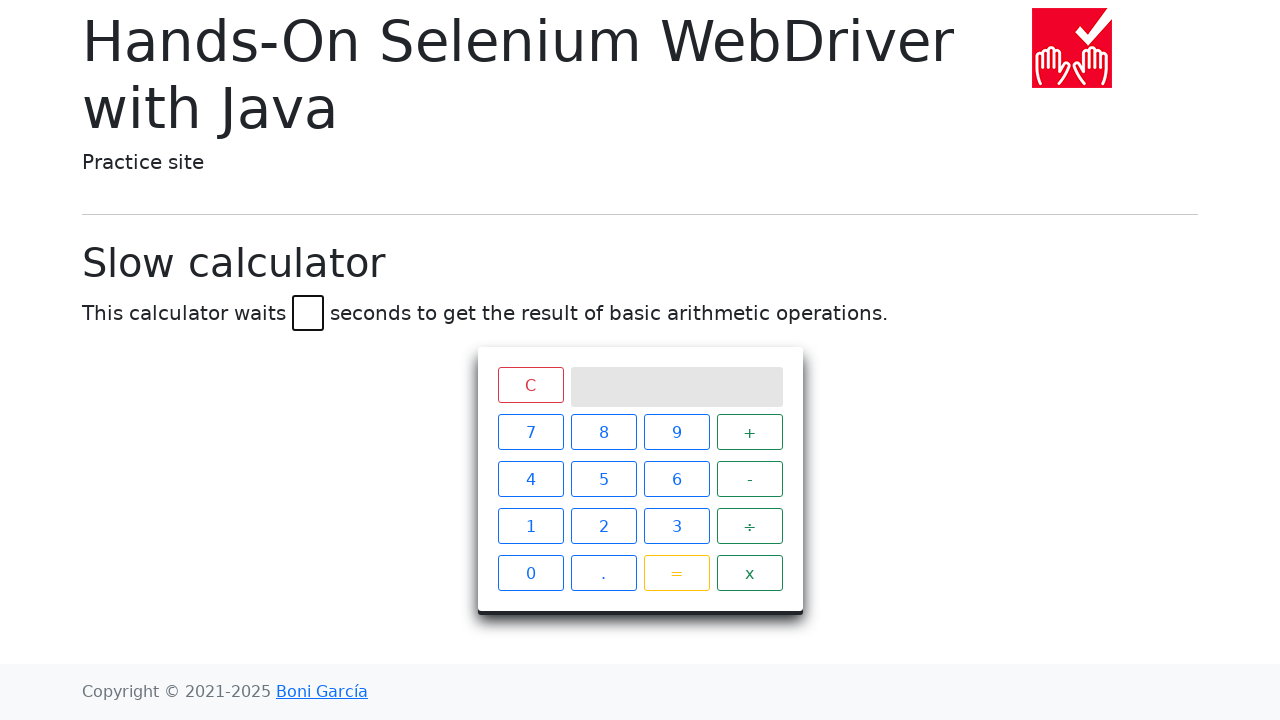

Set delay to 45 seconds on #delay
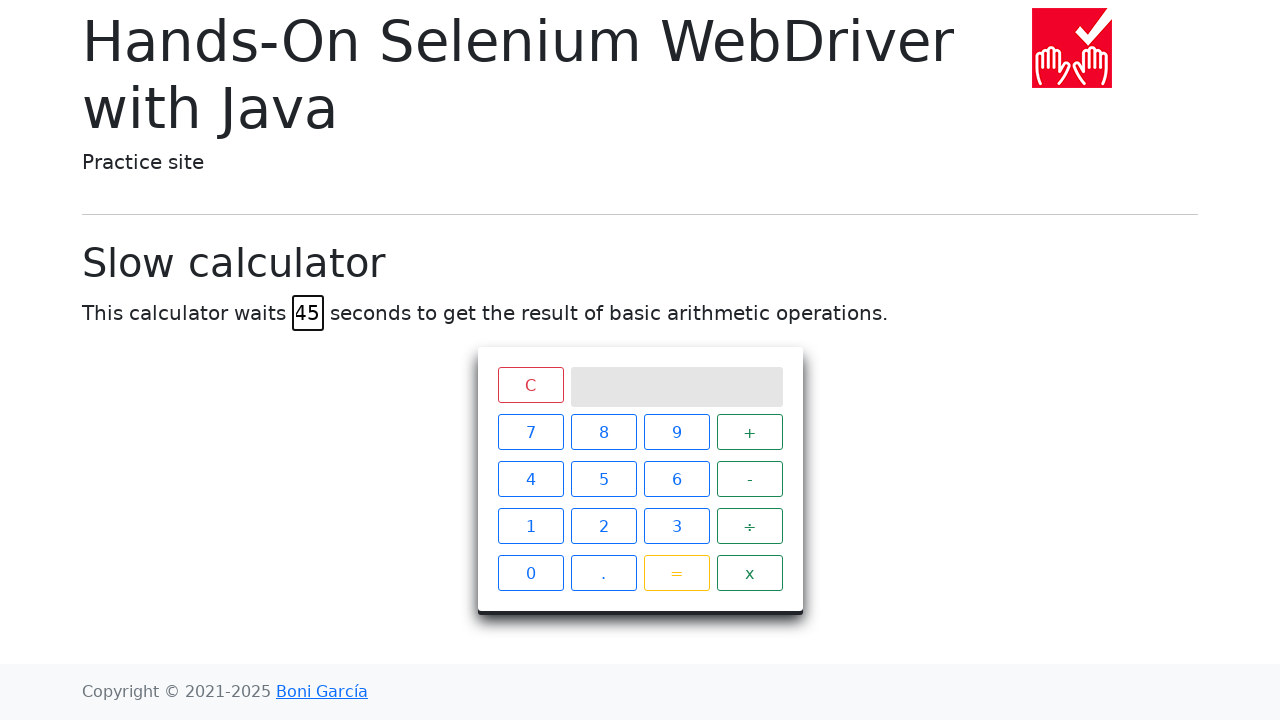

Clicked the clear button at (530, 385) on .clear
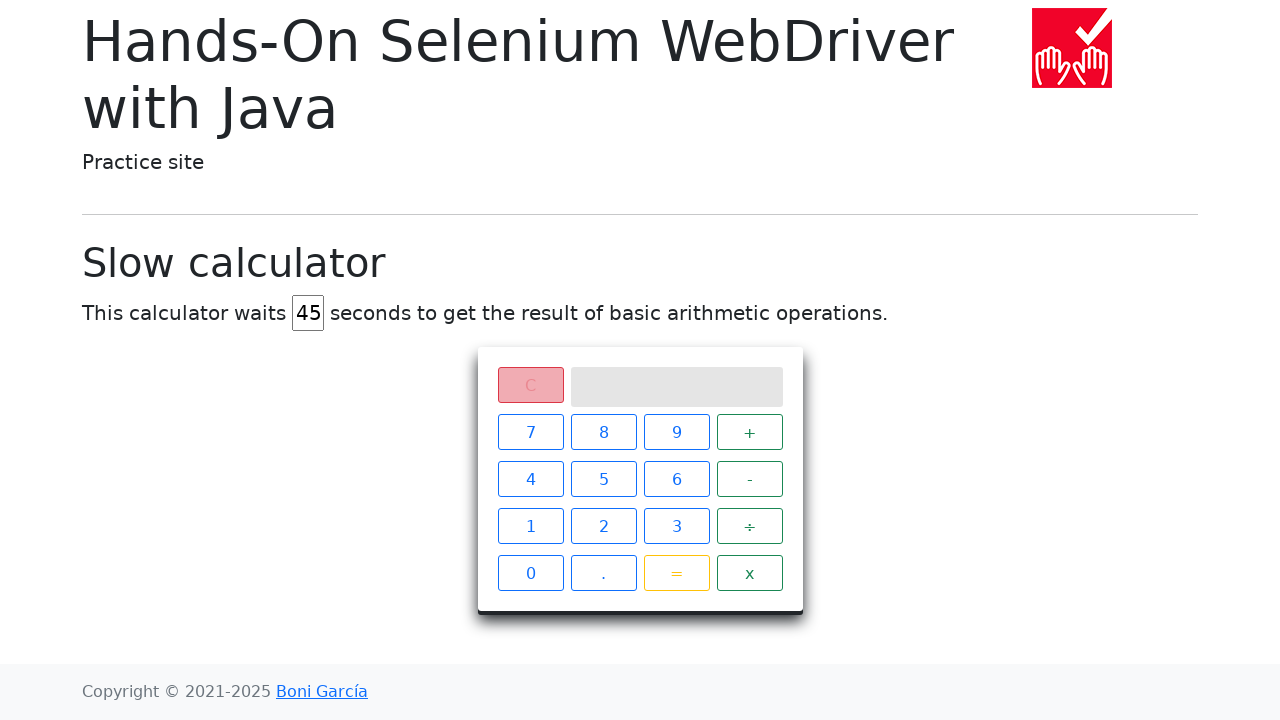

Clicked the 7 button at (530, 432) on xpath=//span[text()='7']
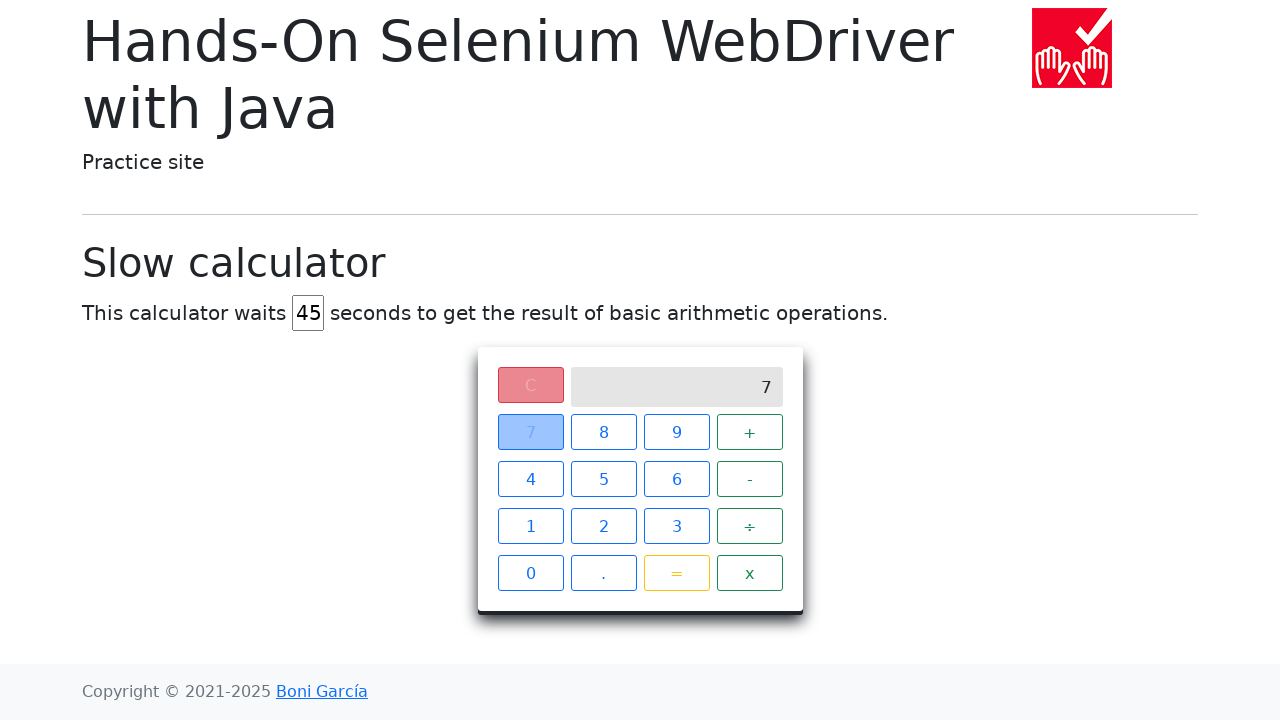

Clicked the + button at (750, 432) on xpath=//span[text()='+']
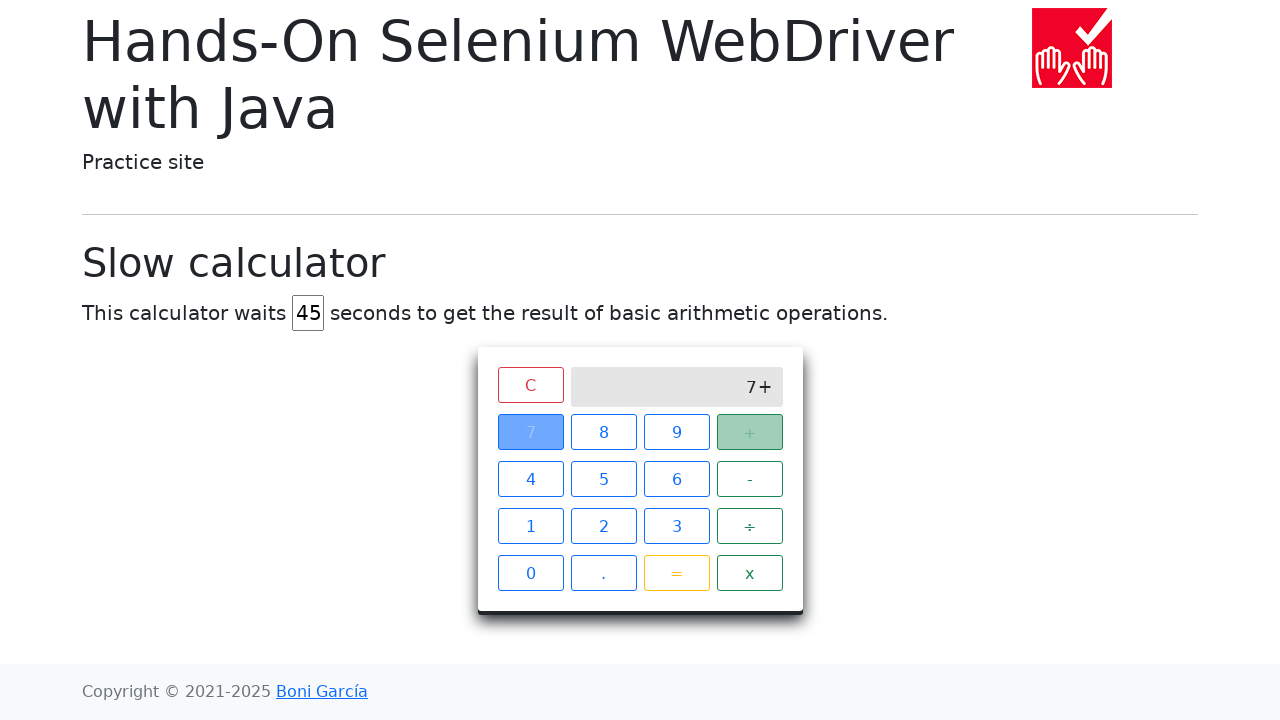

Clicked the 8 button at (604, 432) on xpath=//span[text()='8']
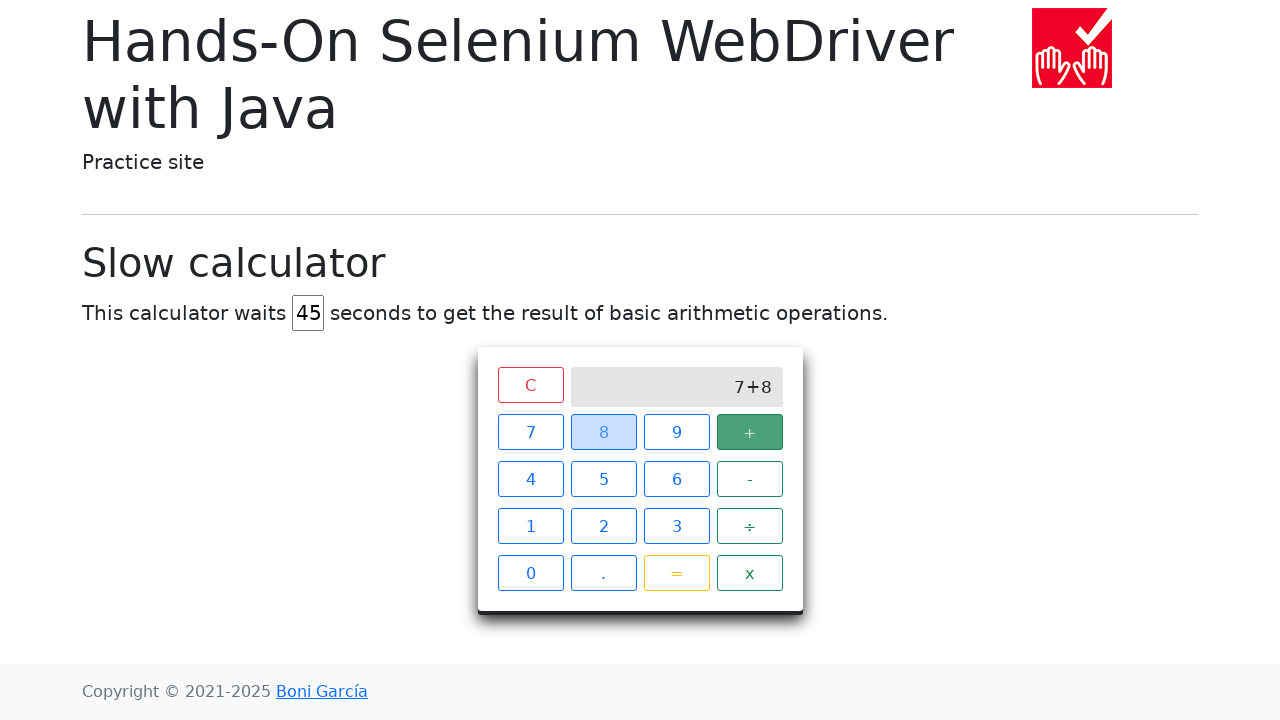

Clicked the equals button to perform the calculation at (676, 573) on xpath=//span[text()='=']
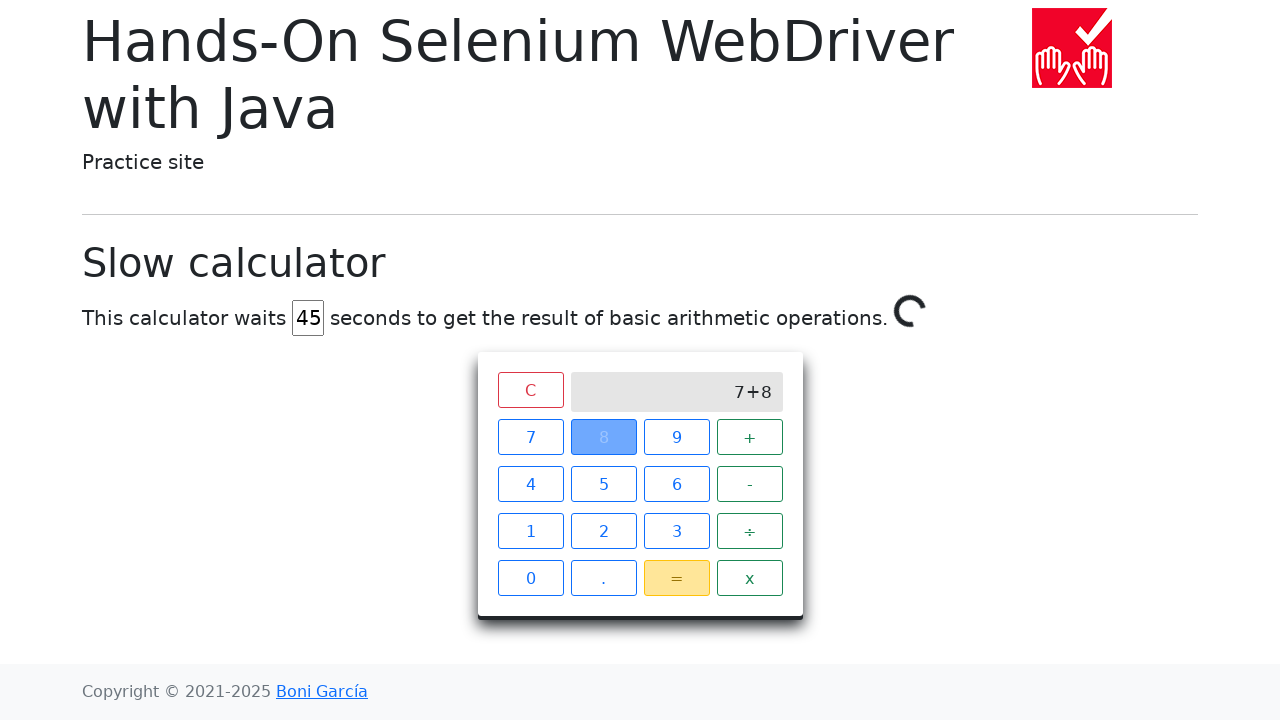

Waited for the calculation result '15' to display on the screen
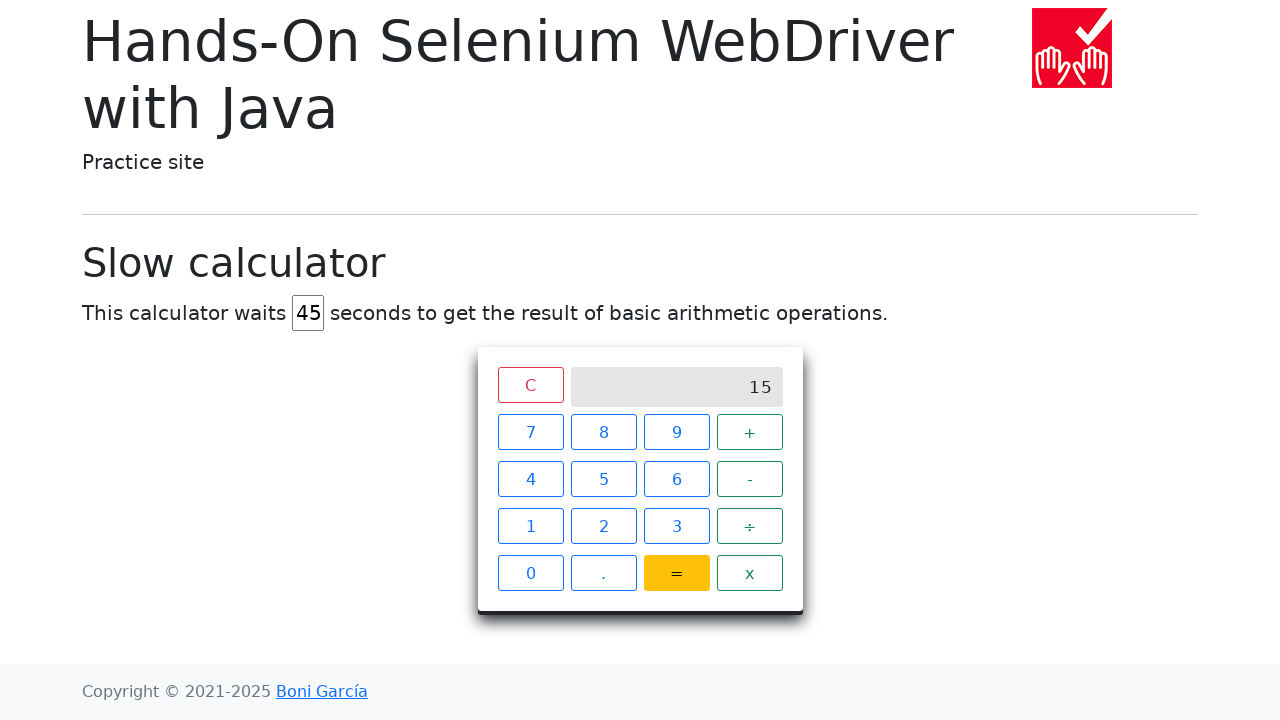

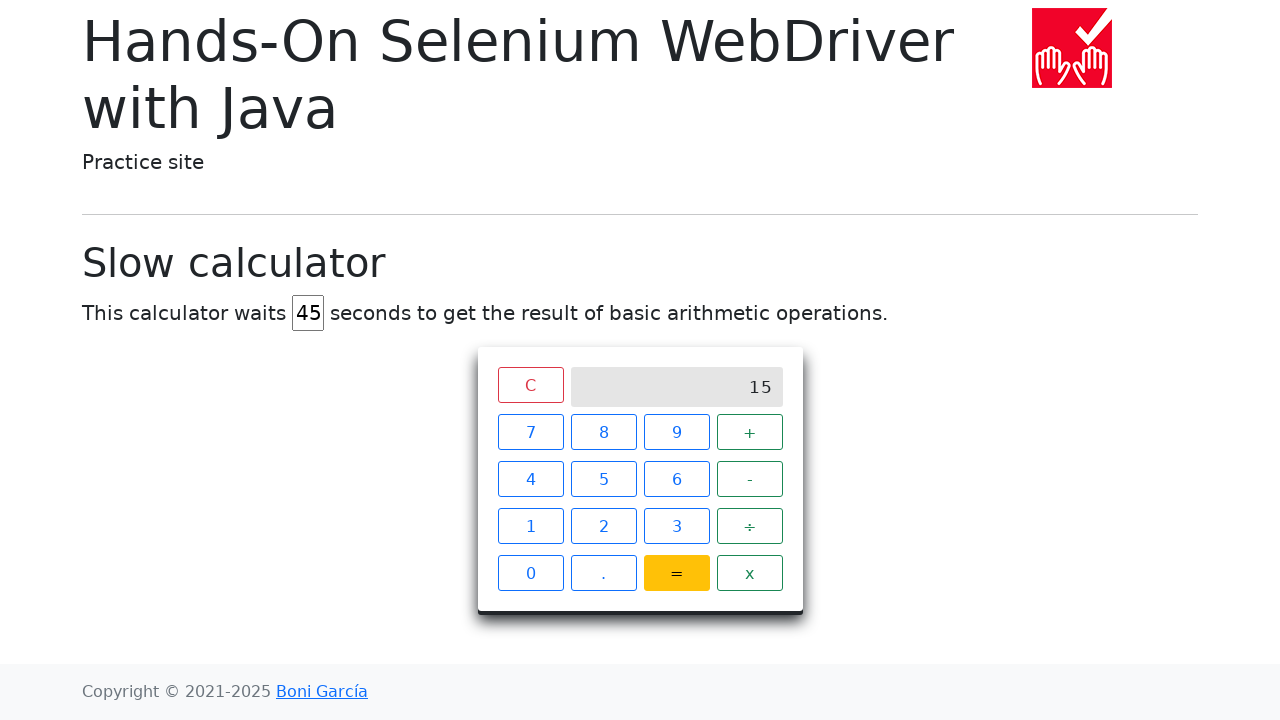